Tests navigation on Selenium website by right-clicking on multiple menu items (Downloads, Documentation, Projects, Support, Blog) to open them in new tabs, then switches to one of the opened tabs

Starting URL: https://www.selenium.dev/

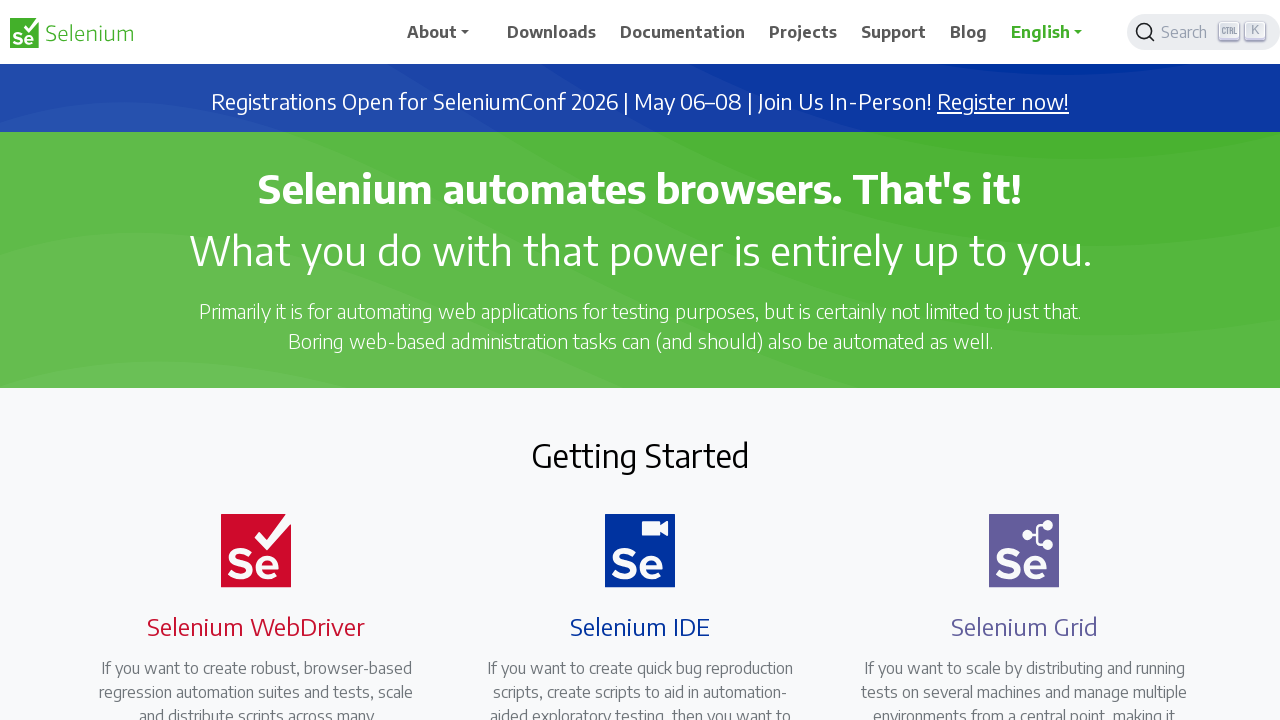

Right-clicked on Downloads menu item to open in new tab at (552, 32) on //span[text()='Downloads']
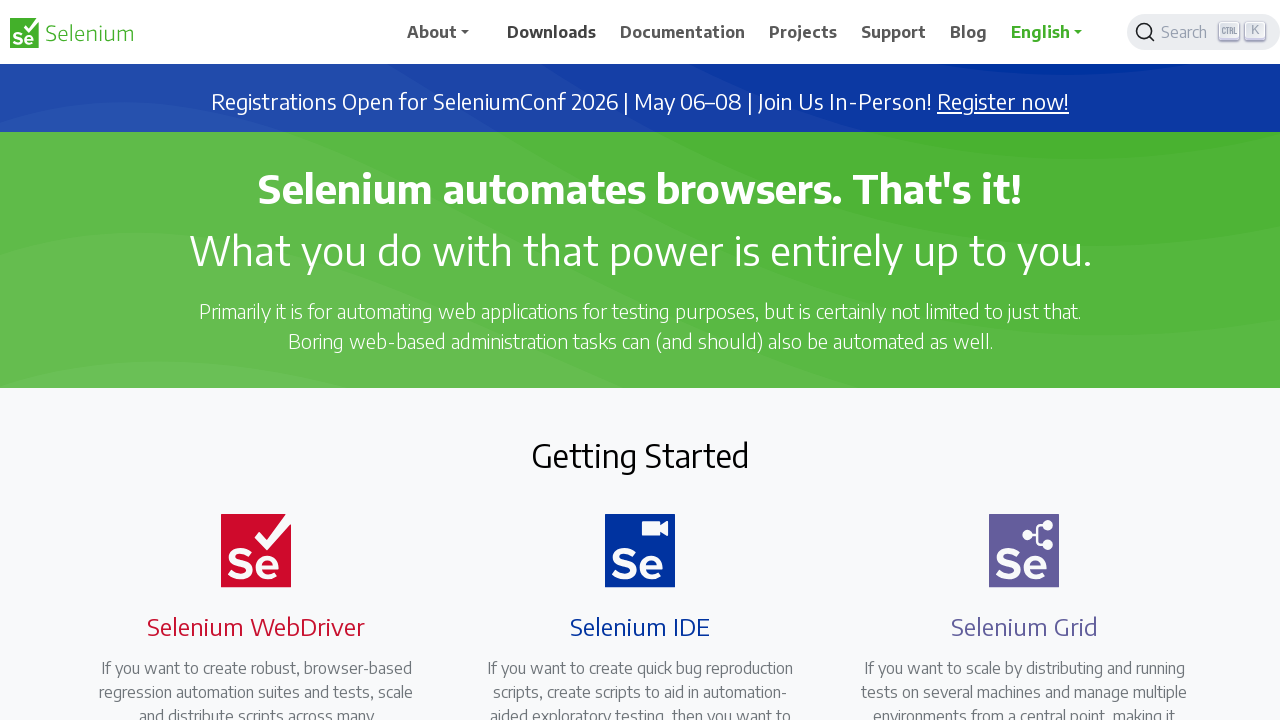

Right-clicked on Documentation menu item to open in new tab at (683, 32) on //span[text()='Documentation']
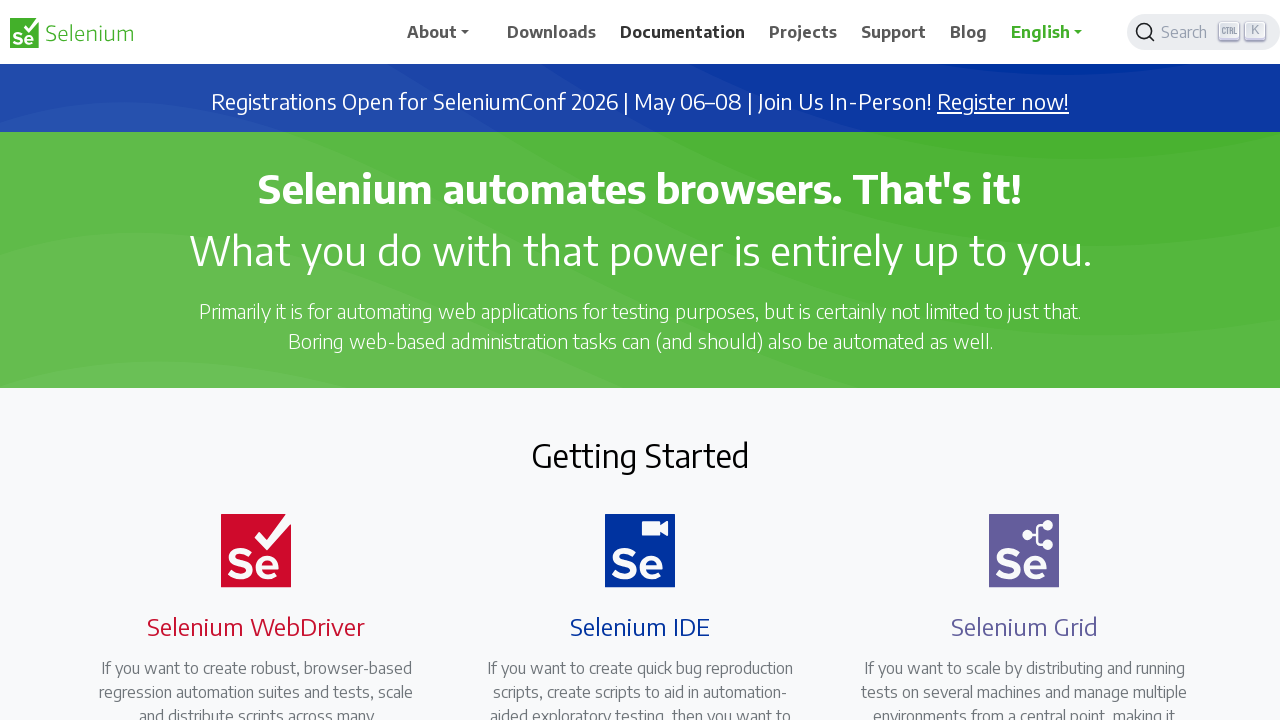

Right-clicked on Projects menu item to open in new tab at (803, 32) on //span[text()='Projects']
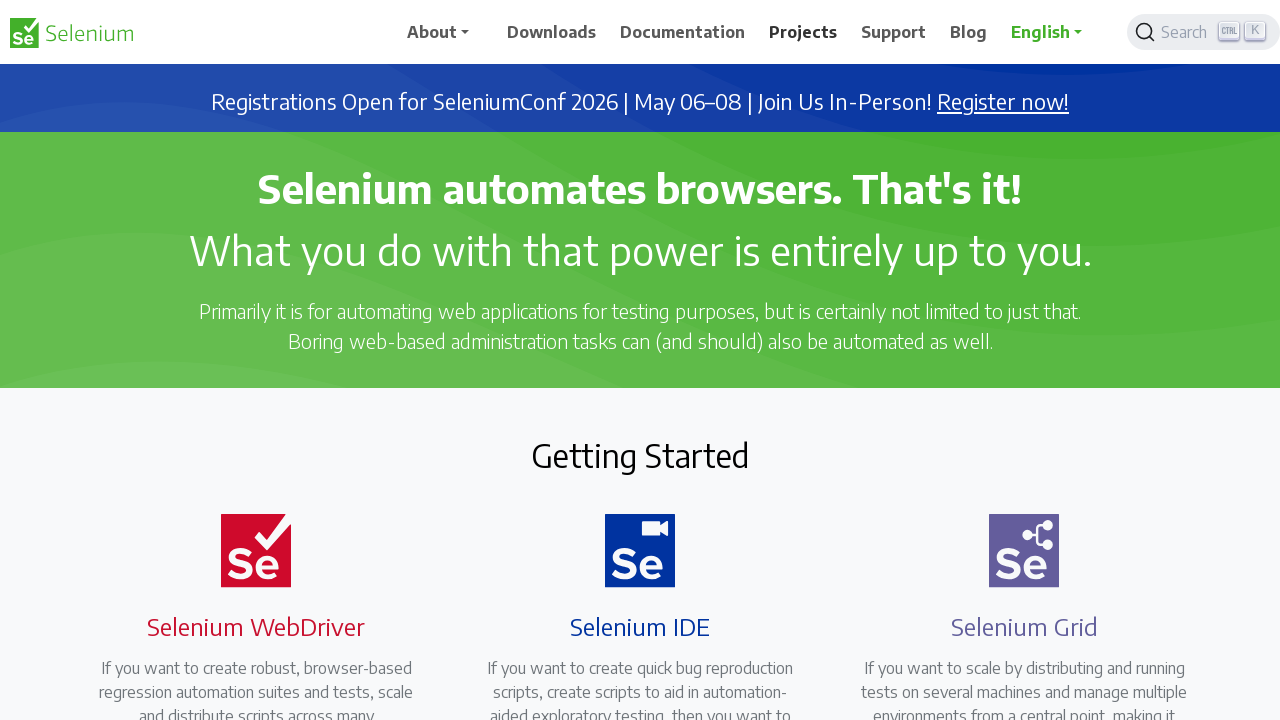

Right-clicked on Support menu item to open in new tab at (894, 32) on //span[text()='Support']
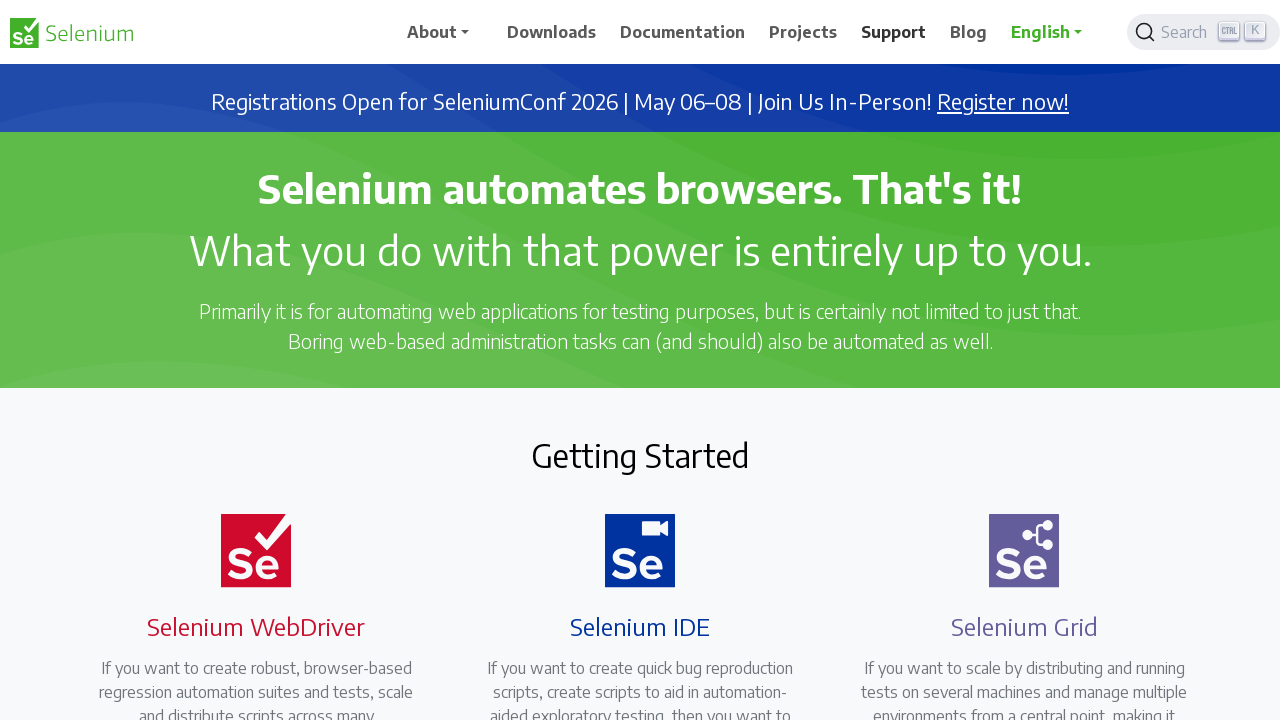

Right-clicked on Blog menu item to open in new tab at (969, 32) on //span[text()='Blog']
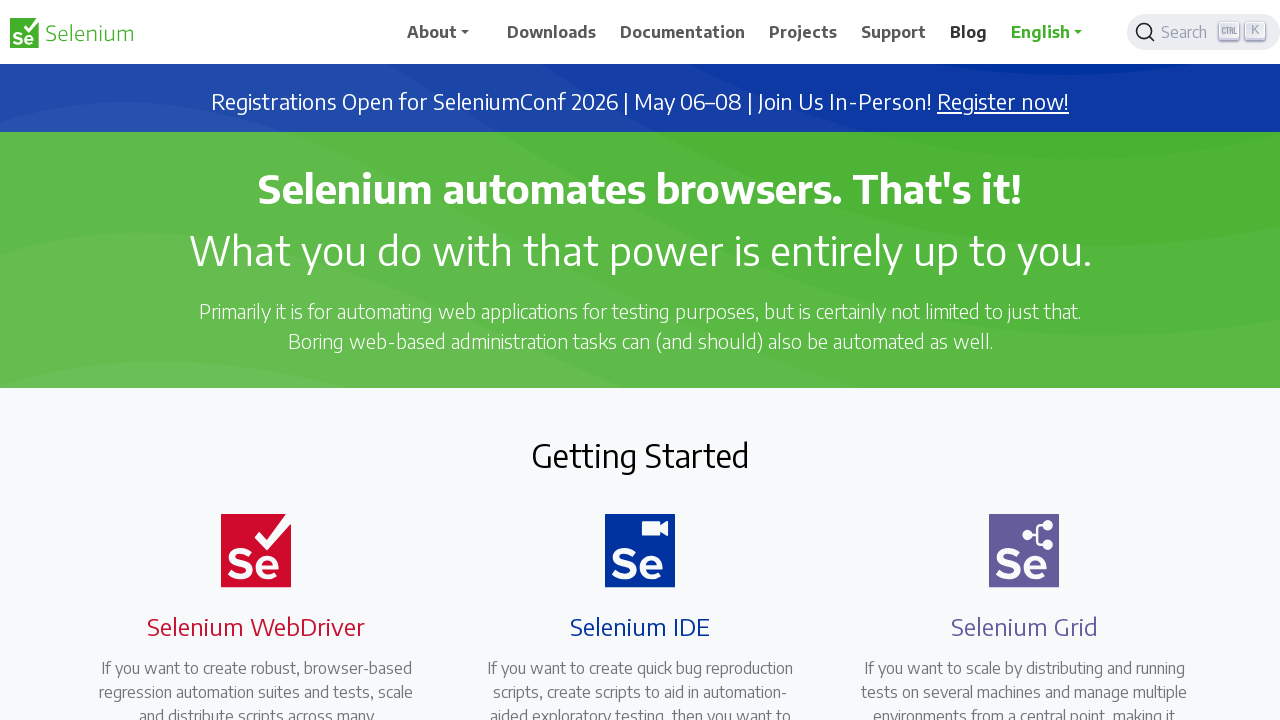

Brought Projects tab to front
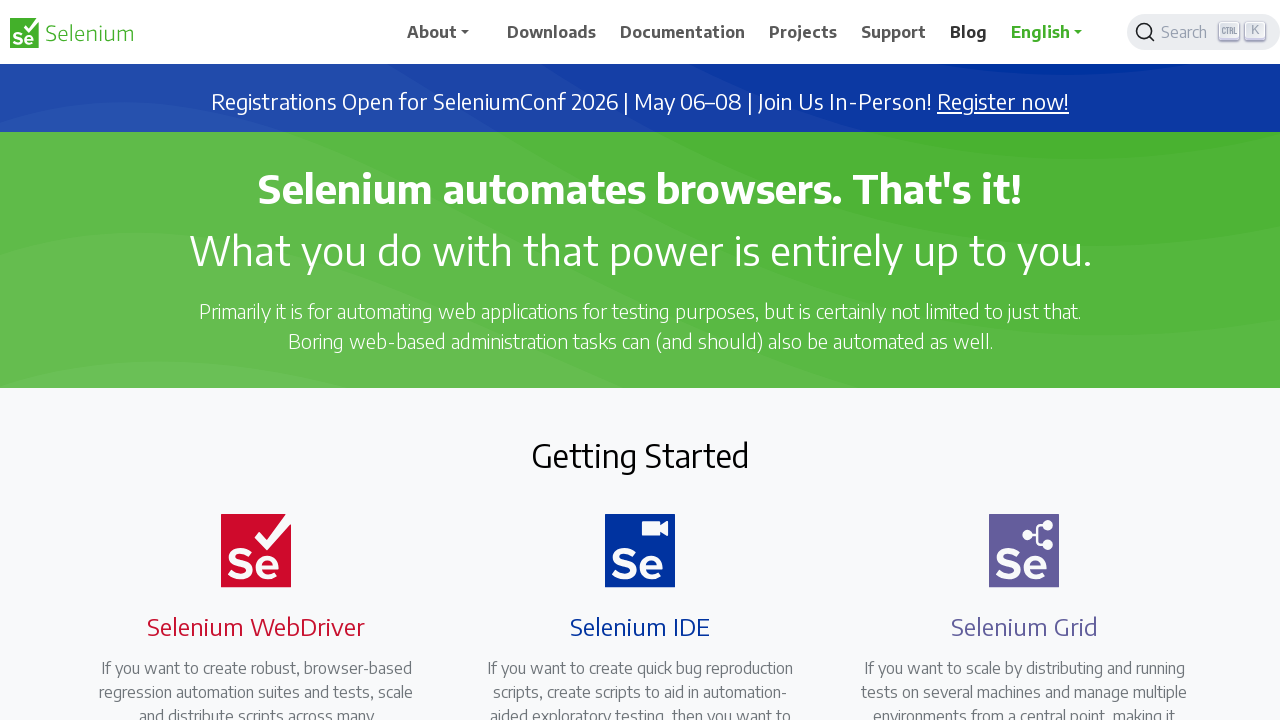

Projects page finished loading
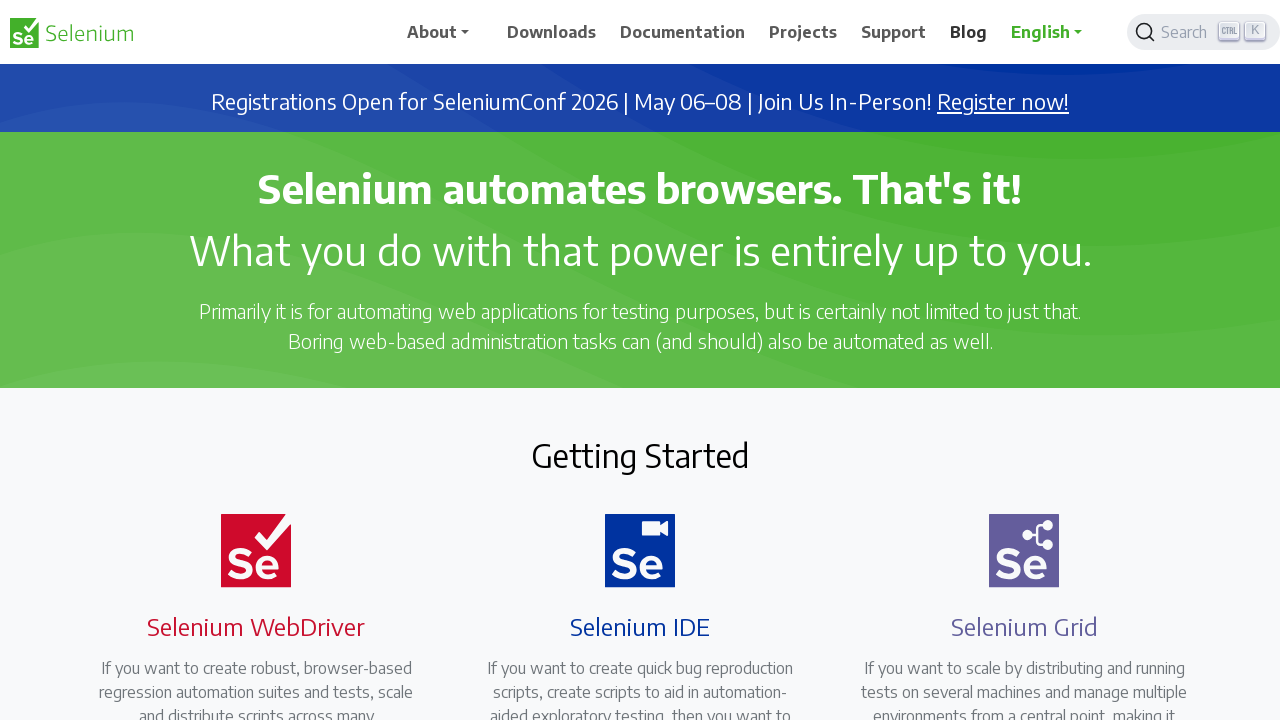

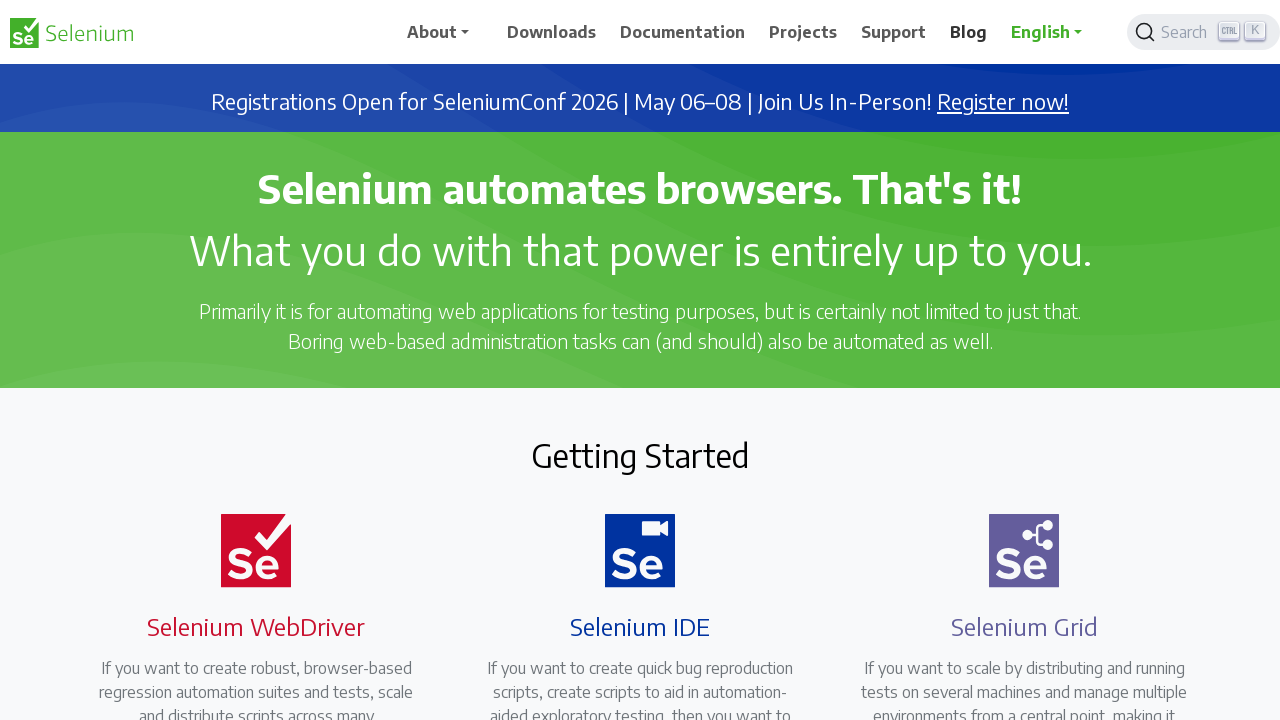